Tests the autocomplete/autosuggest dropdown functionality by typing a partial country name, selecting "India" from the suggestions, and verifying the selection was applied correctly.

Starting URL: https://rahulshettyacademy.com/dropdownsPractise/

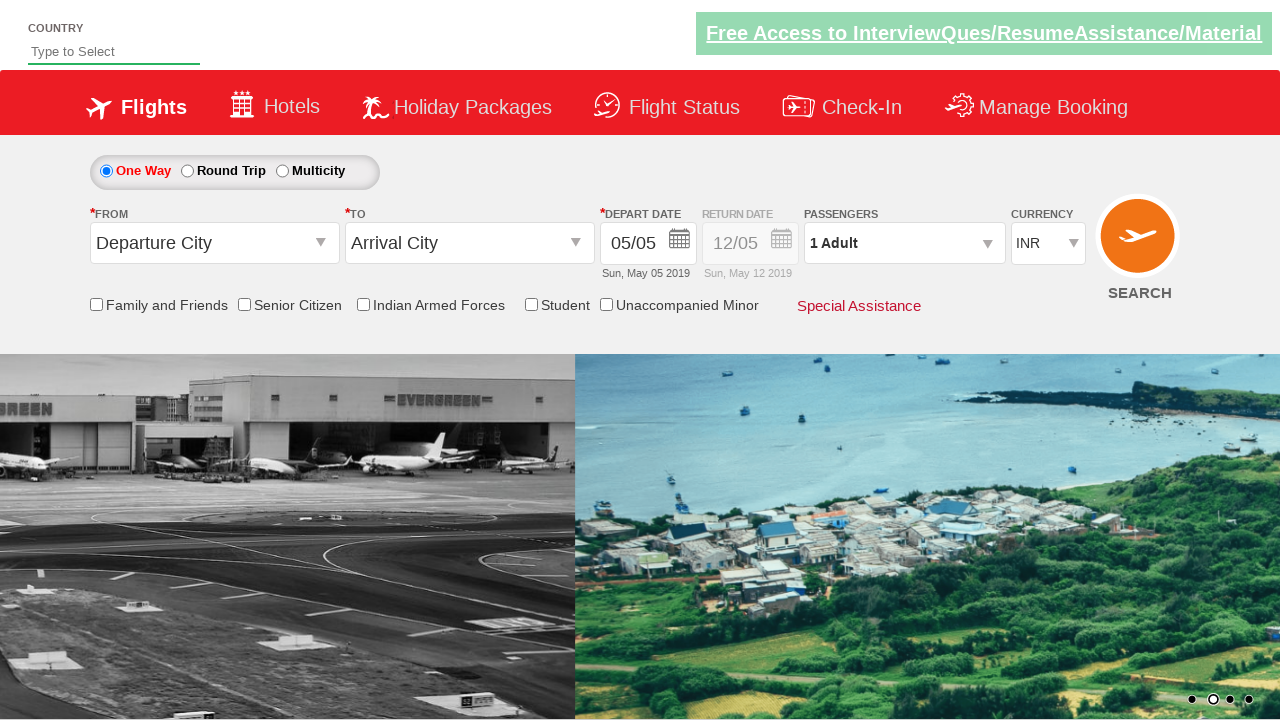

Typed 'ind' in autosuggest field to trigger dropdown on #autosuggest
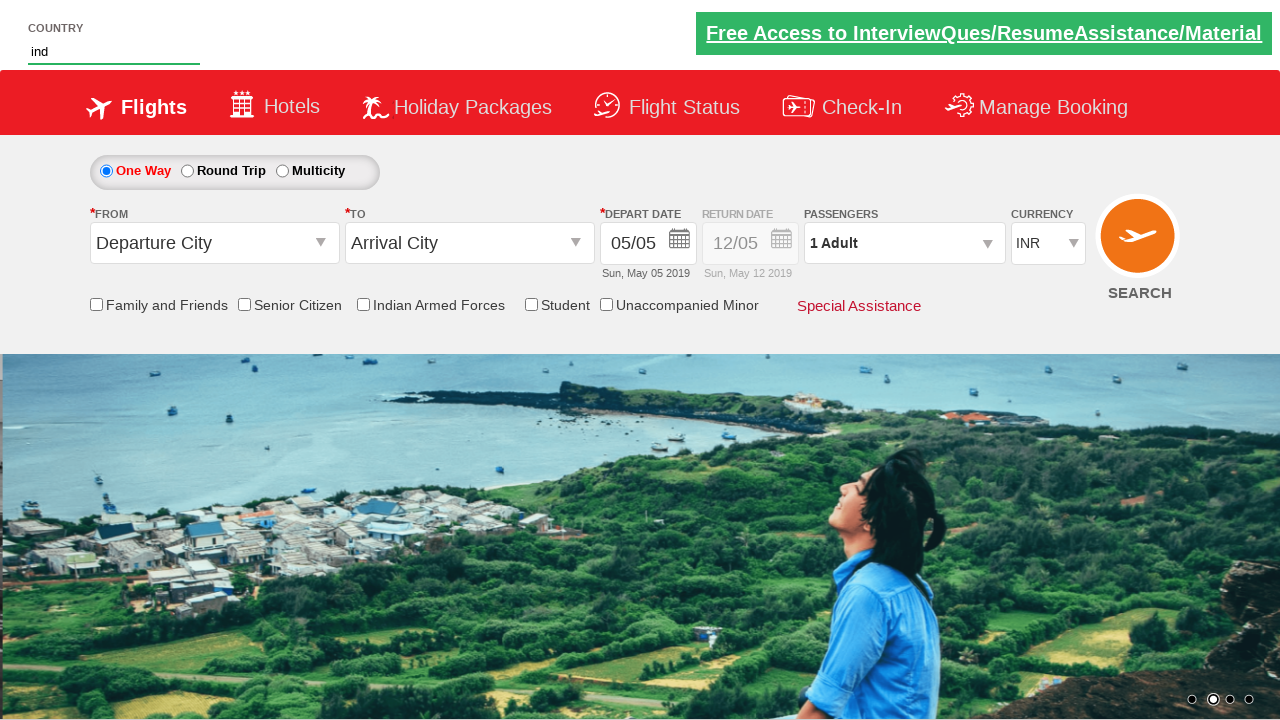

Autocomplete suggestions appeared
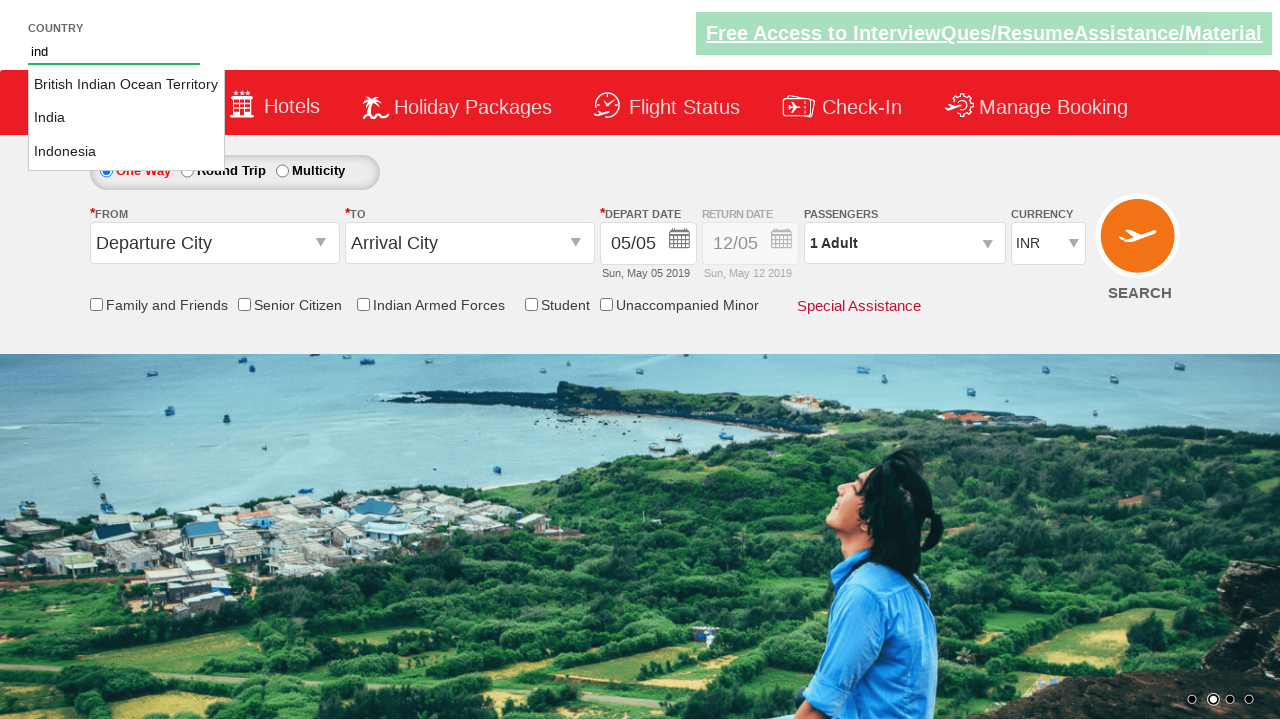

Clicked 'India' from the autosuggest dropdown at (126, 118) on li.ui-menu-item a >> nth=1
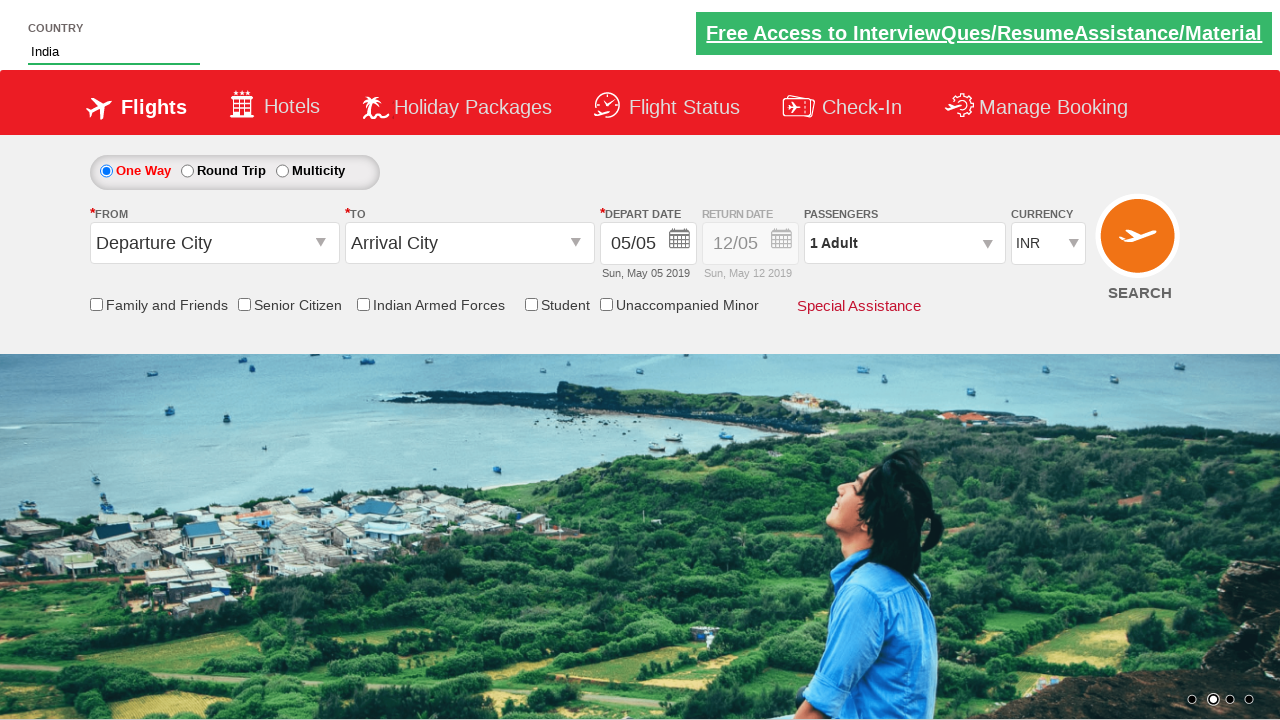

Verified that 'India' was successfully selected in the autosuggest field
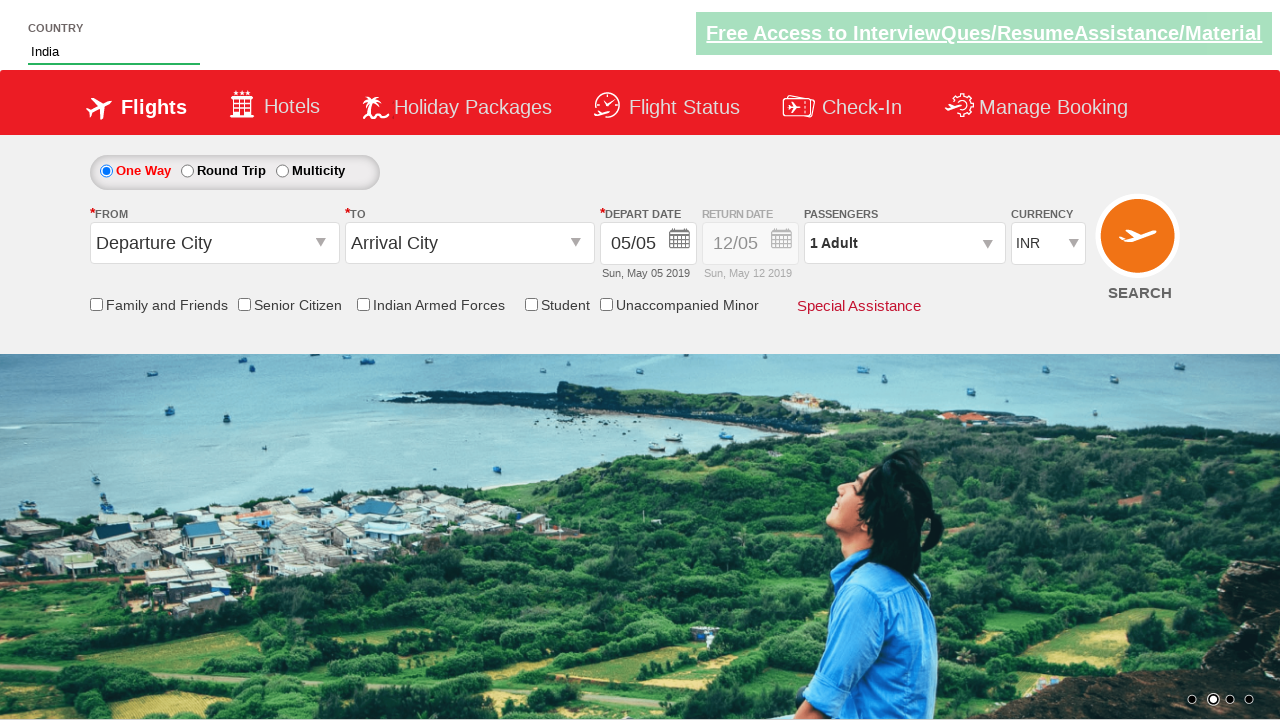

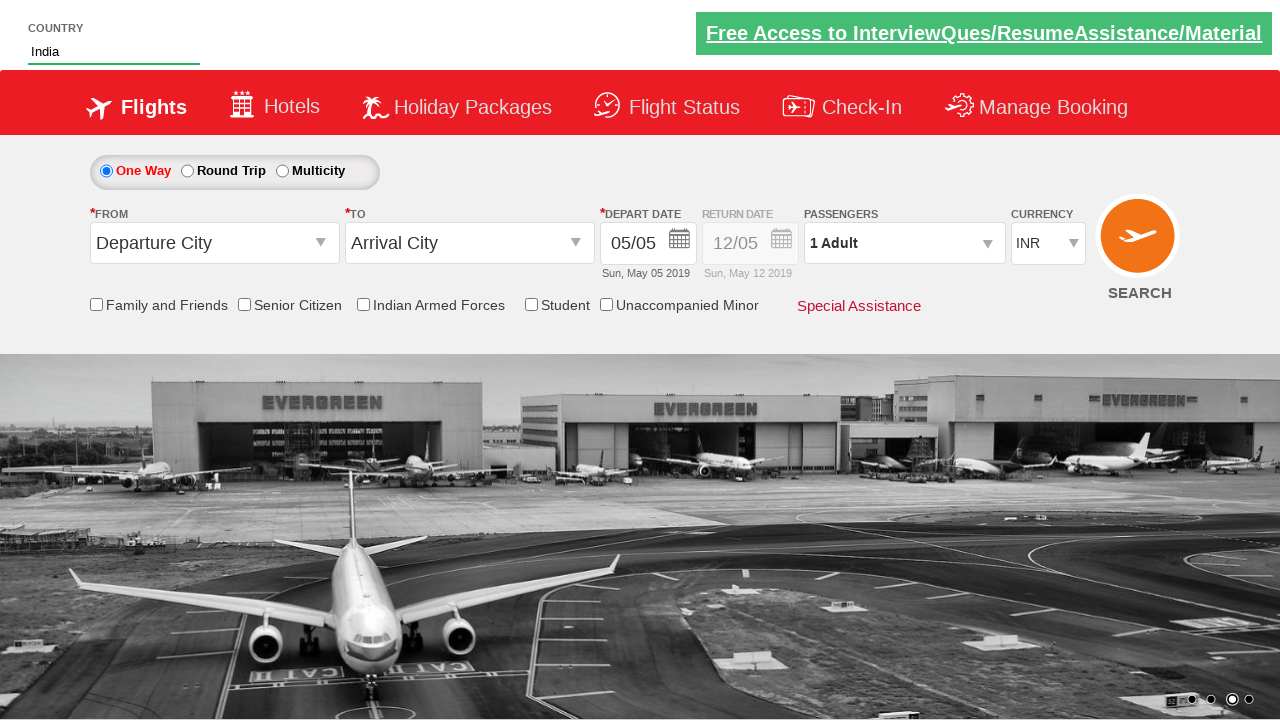